Tests that Clear completed button is hidden when no items are completed

Starting URL: https://demo.playwright.dev/todomvc

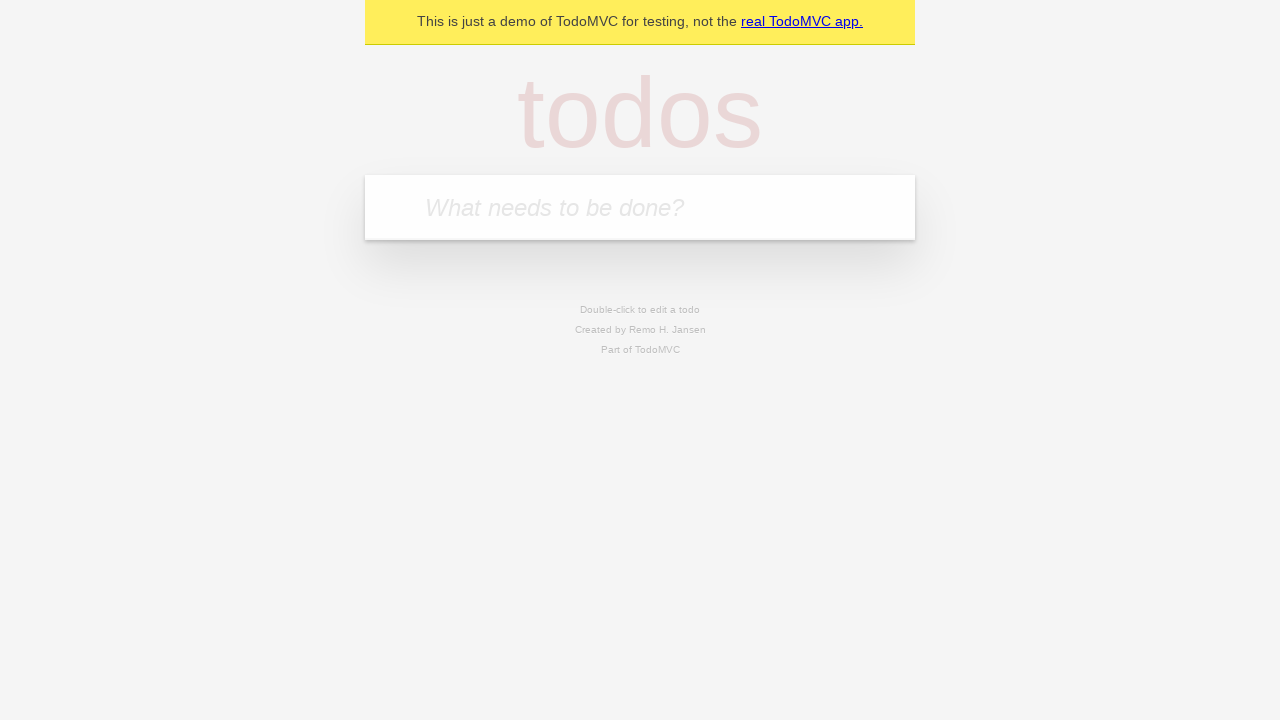

Filled new todo field with 'Book doctor appointment' on .new-todo
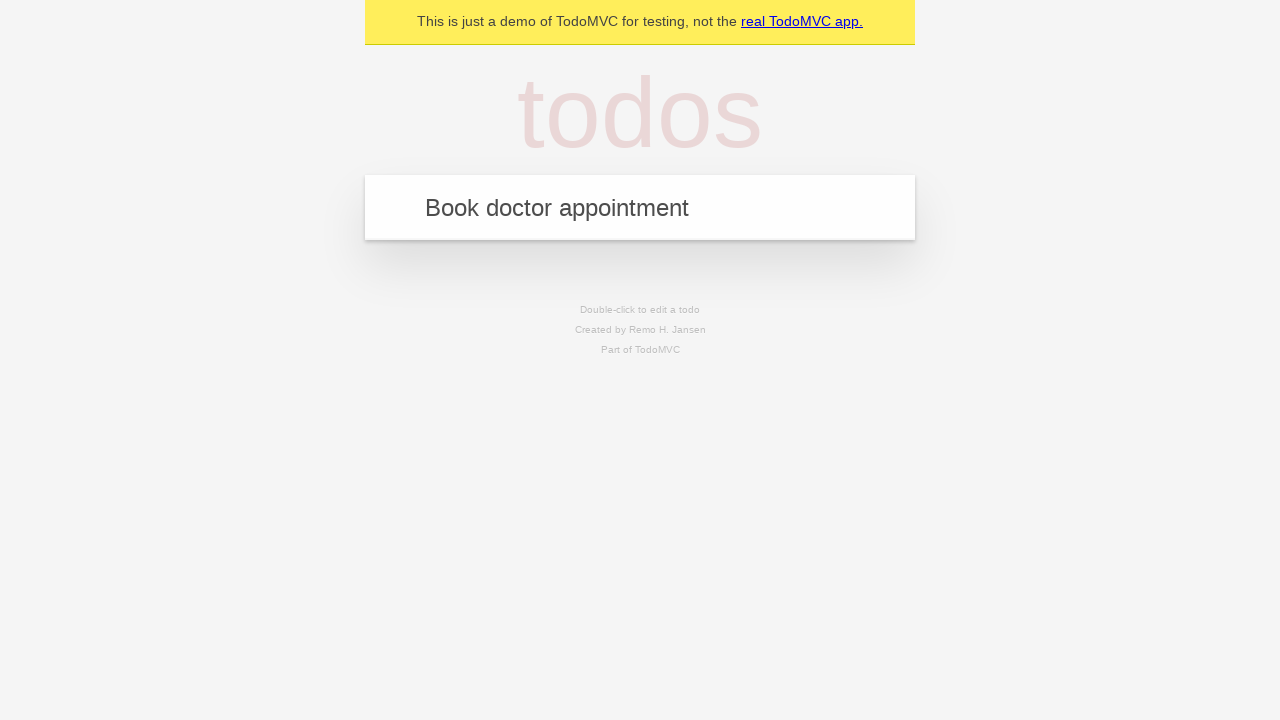

Pressed Enter to add first todo item
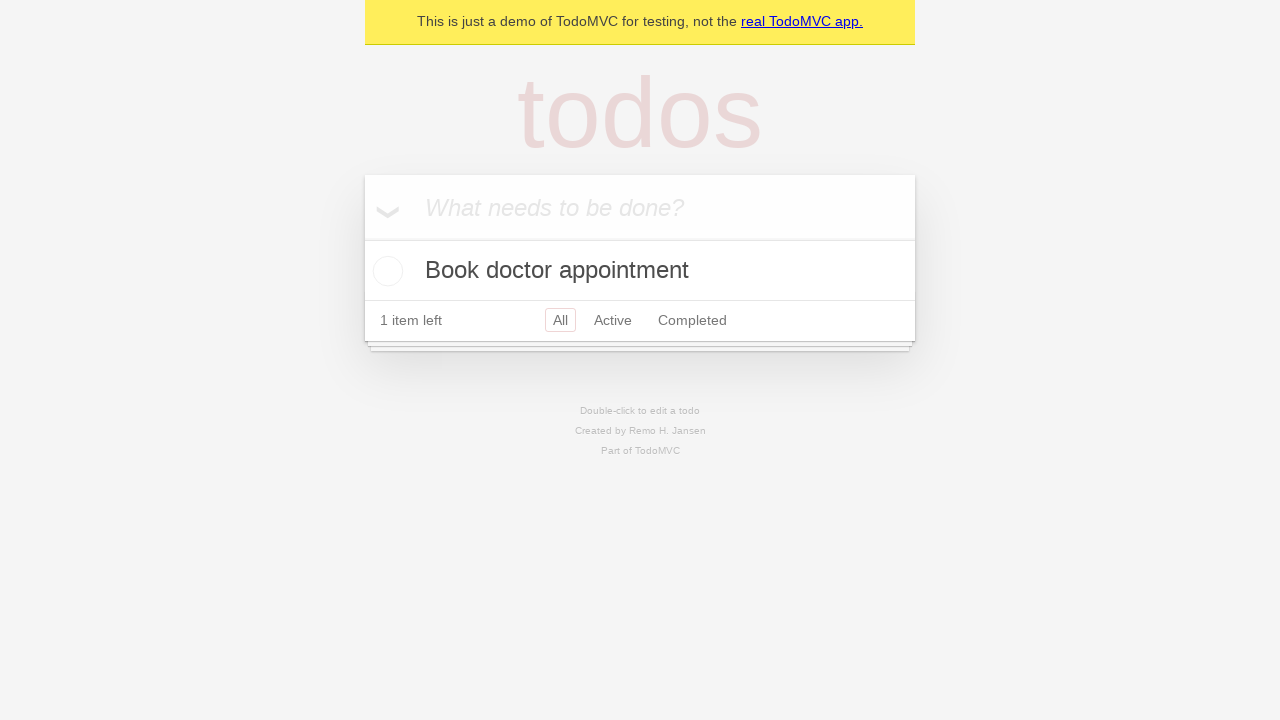

Filled new todo field with 'Buy birthday gift for Mom' on .new-todo
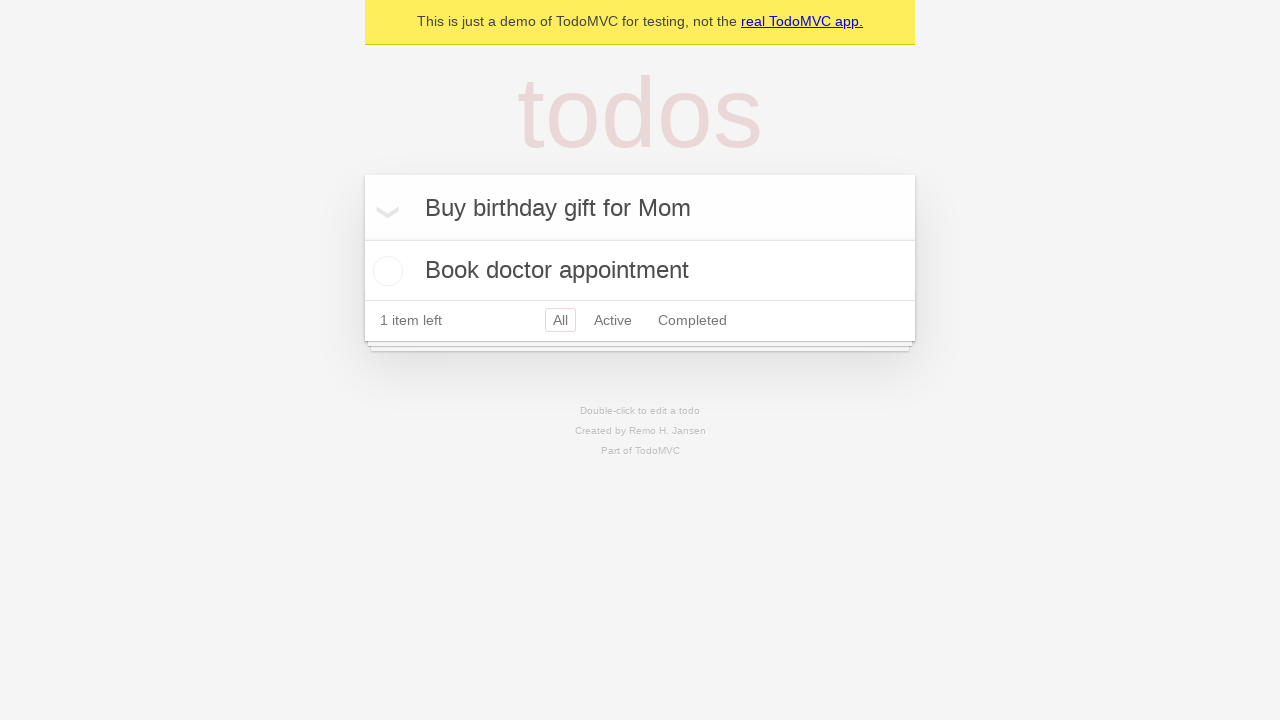

Pressed Enter to add second todo item
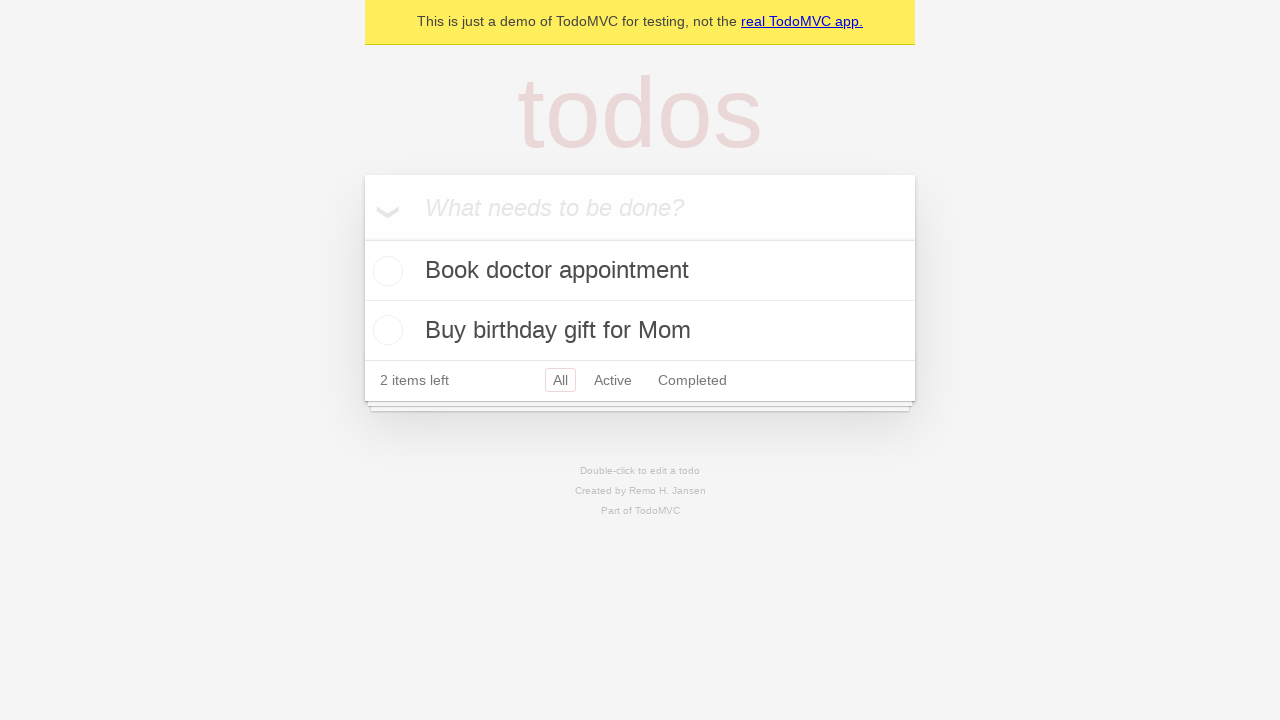

Filled new todo field with 'Find place for vacation' on .new-todo
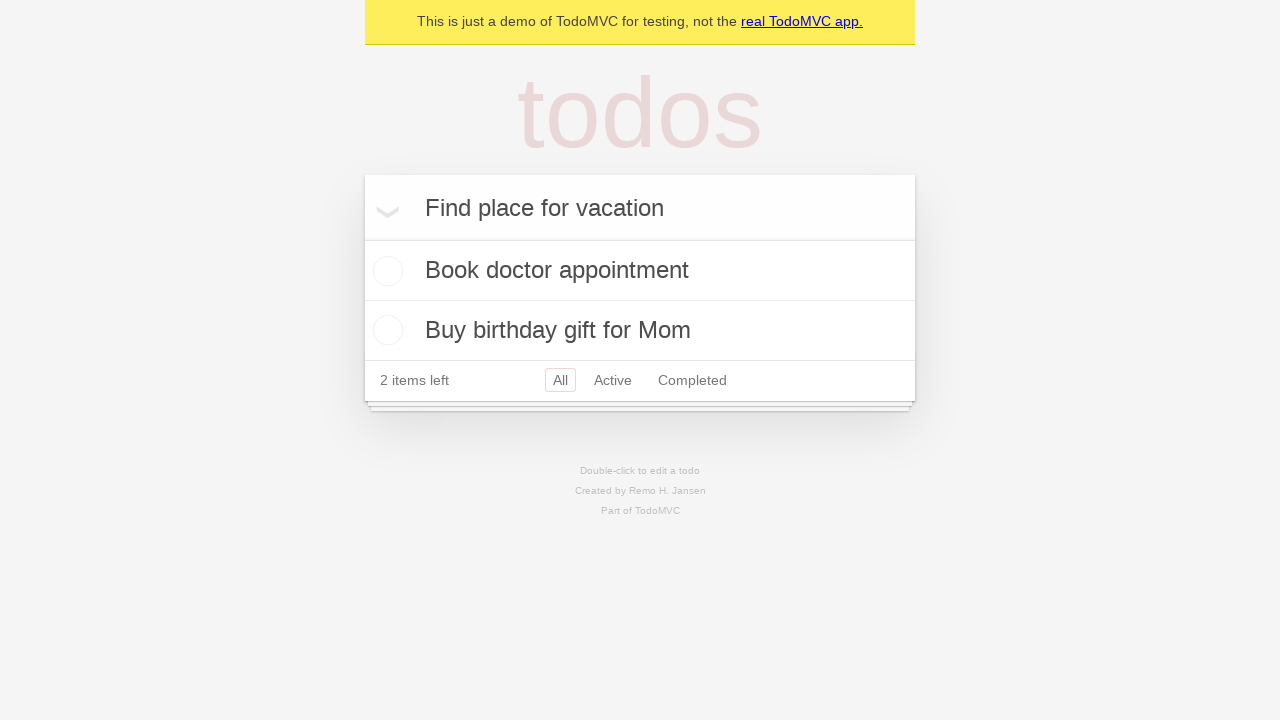

Pressed Enter to add third todo item
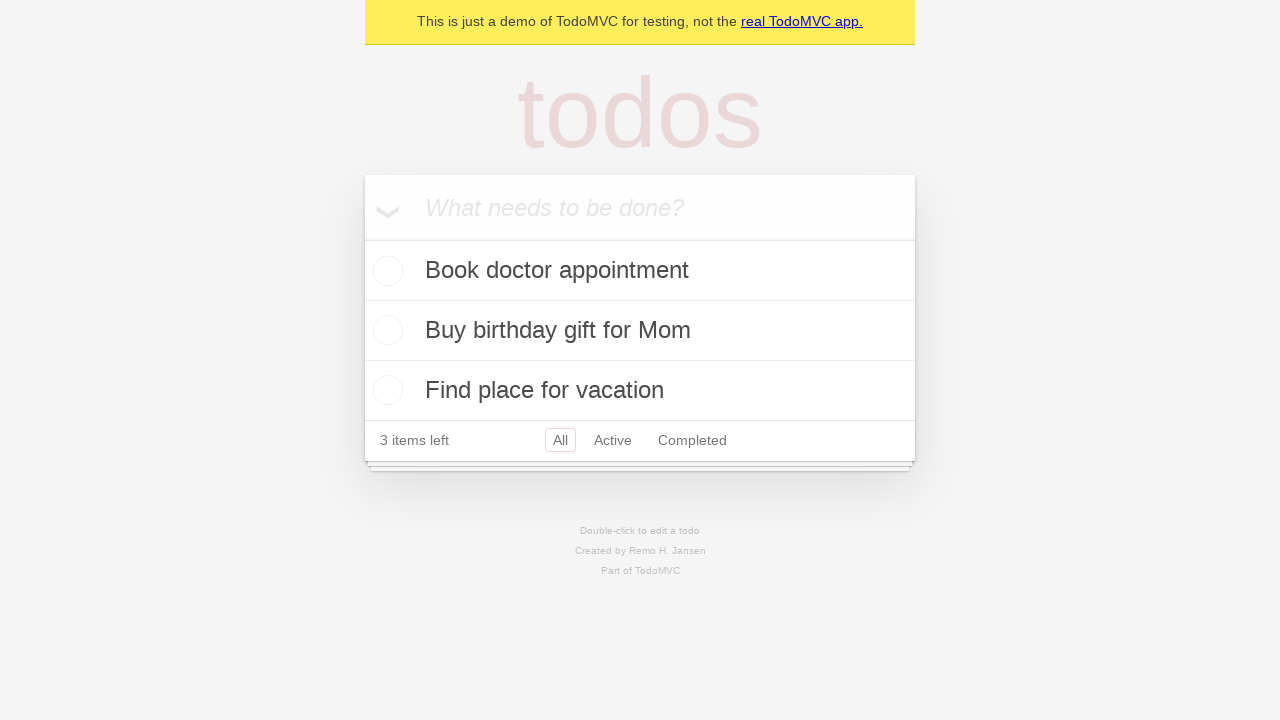

Waited for third todo item to appear in list
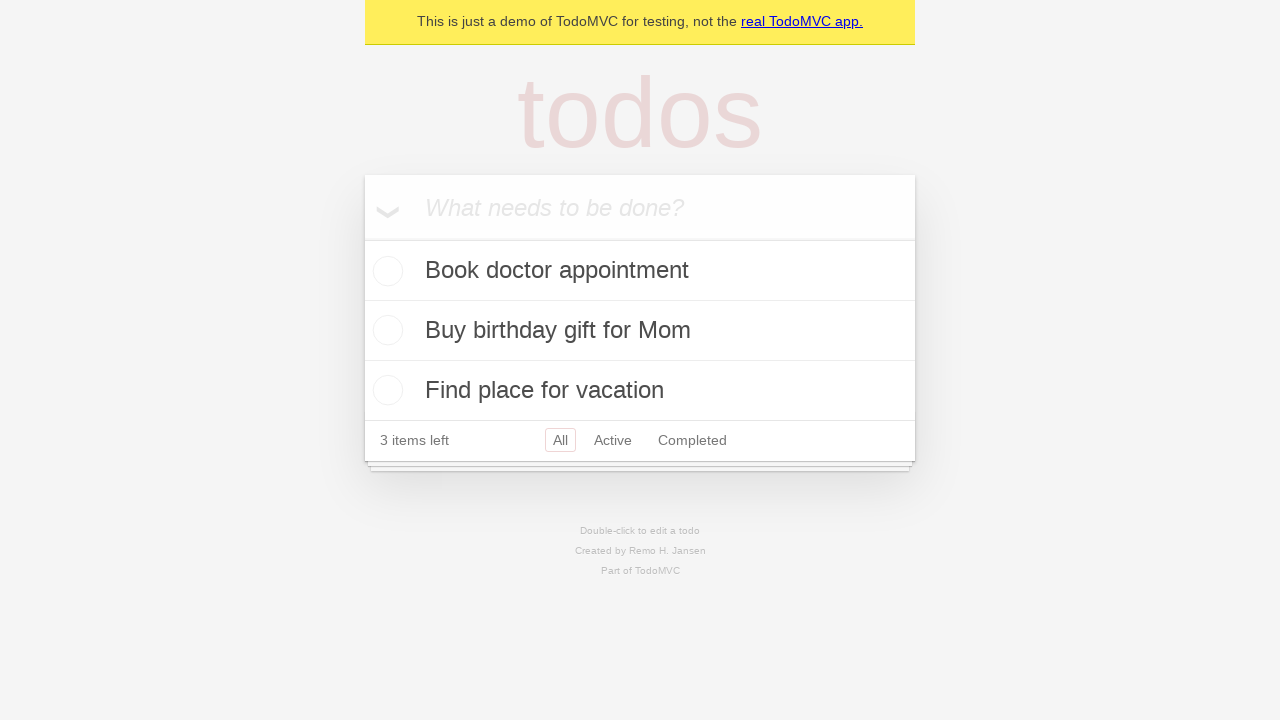

Clicked toggle checkbox on first todo item to mark as completed at (385, 271) on .todo-list li:first-child .toggle
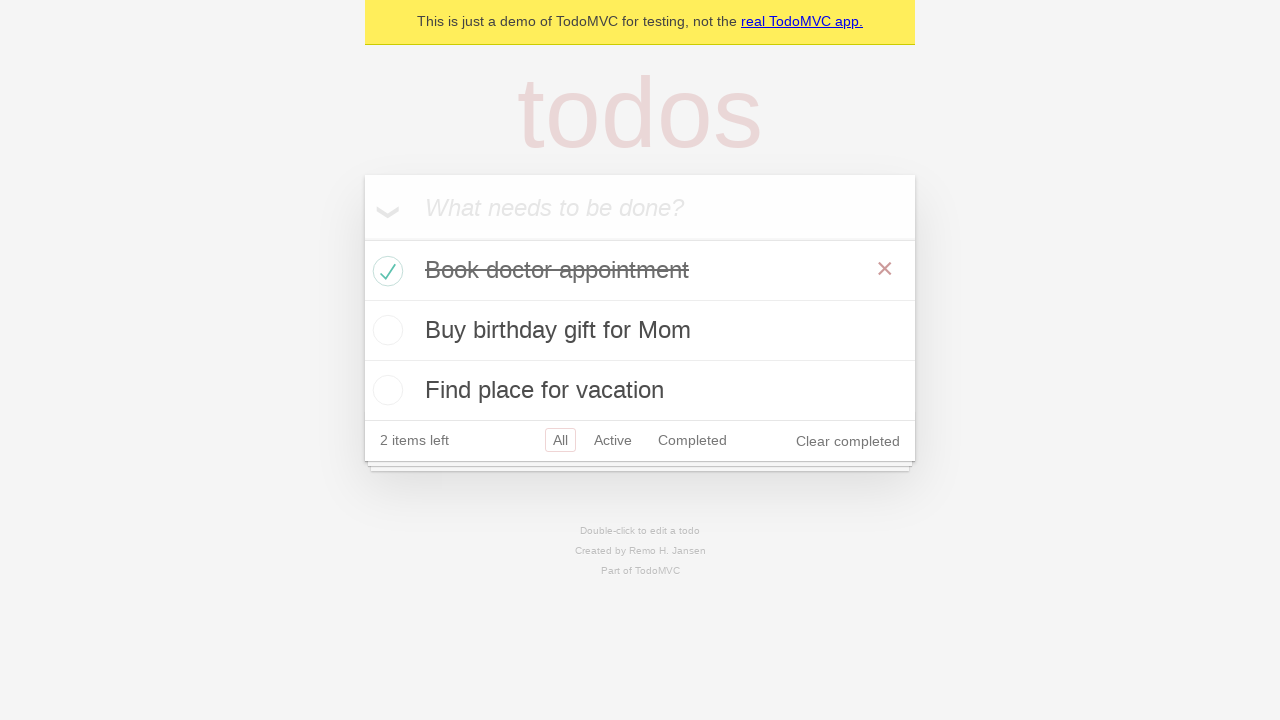

Clicked Clear completed button to remove completed items at (848, 441) on .clear-completed
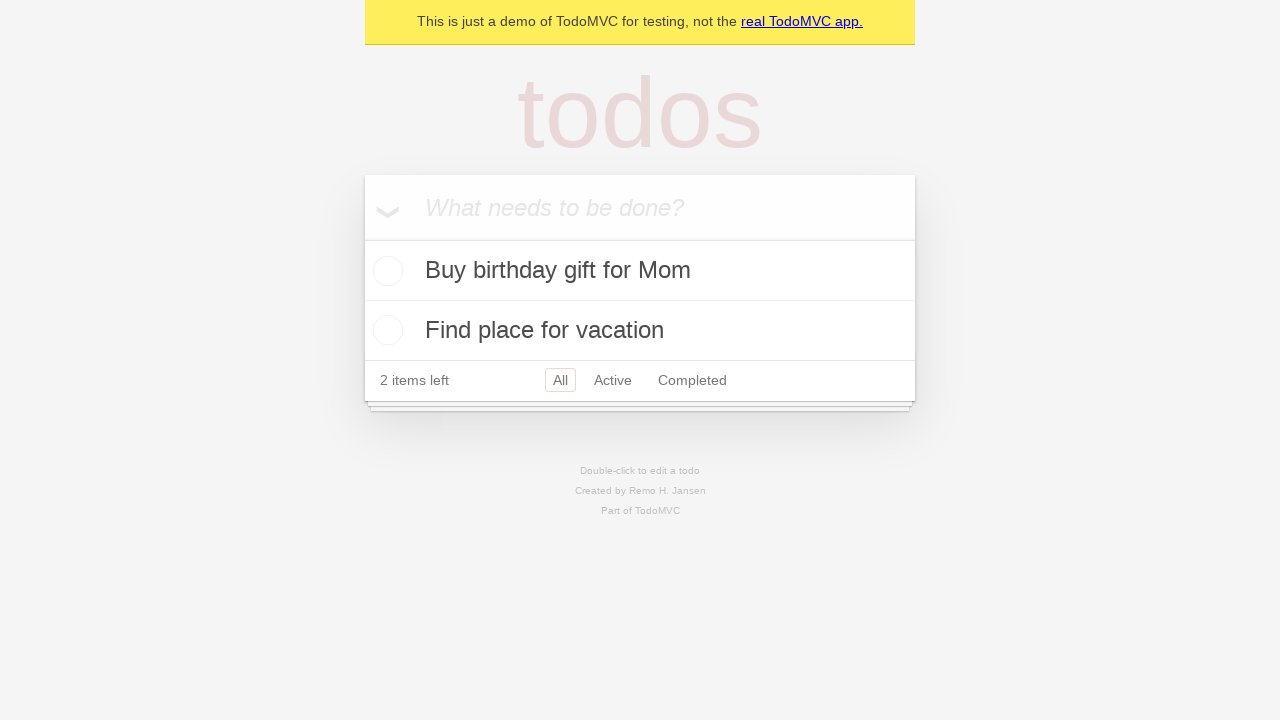

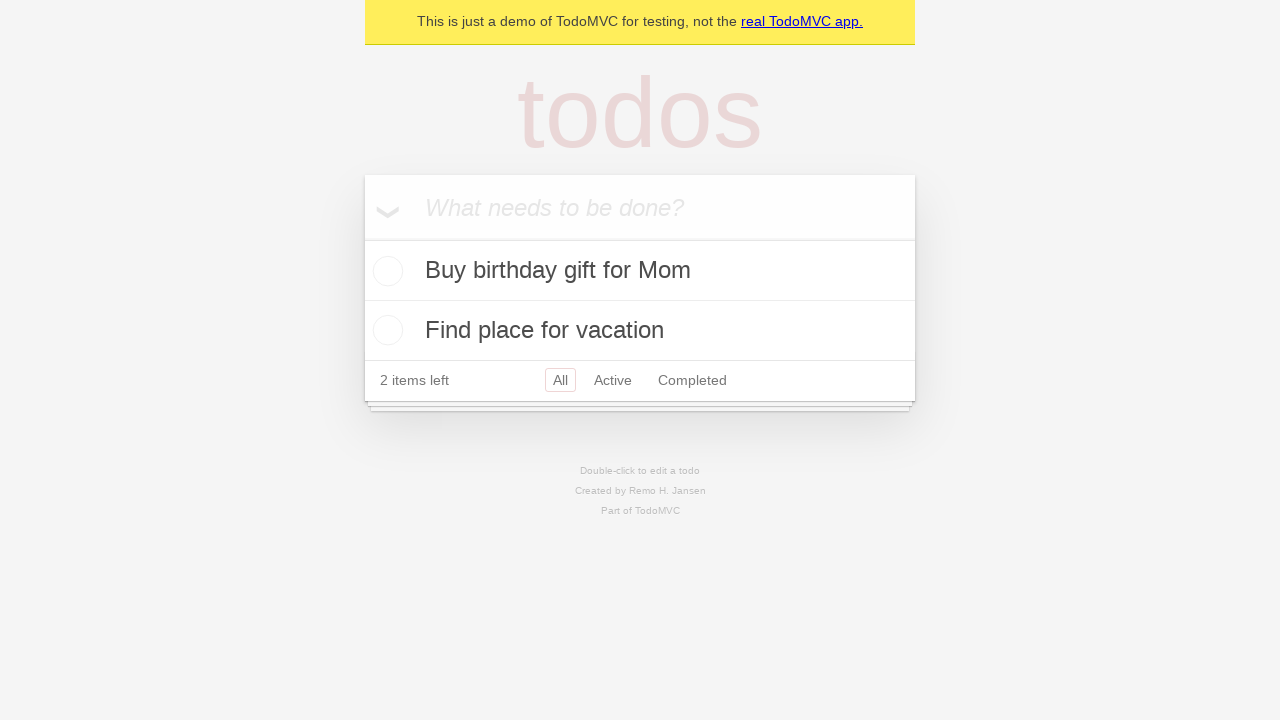